Tests explicit wait functionality by waiting for a price element to display "$100", then clicking a book button, calculating a value based on input, and submitting the answer.

Starting URL: http://suninjuly.github.io/explicit_wait2.html

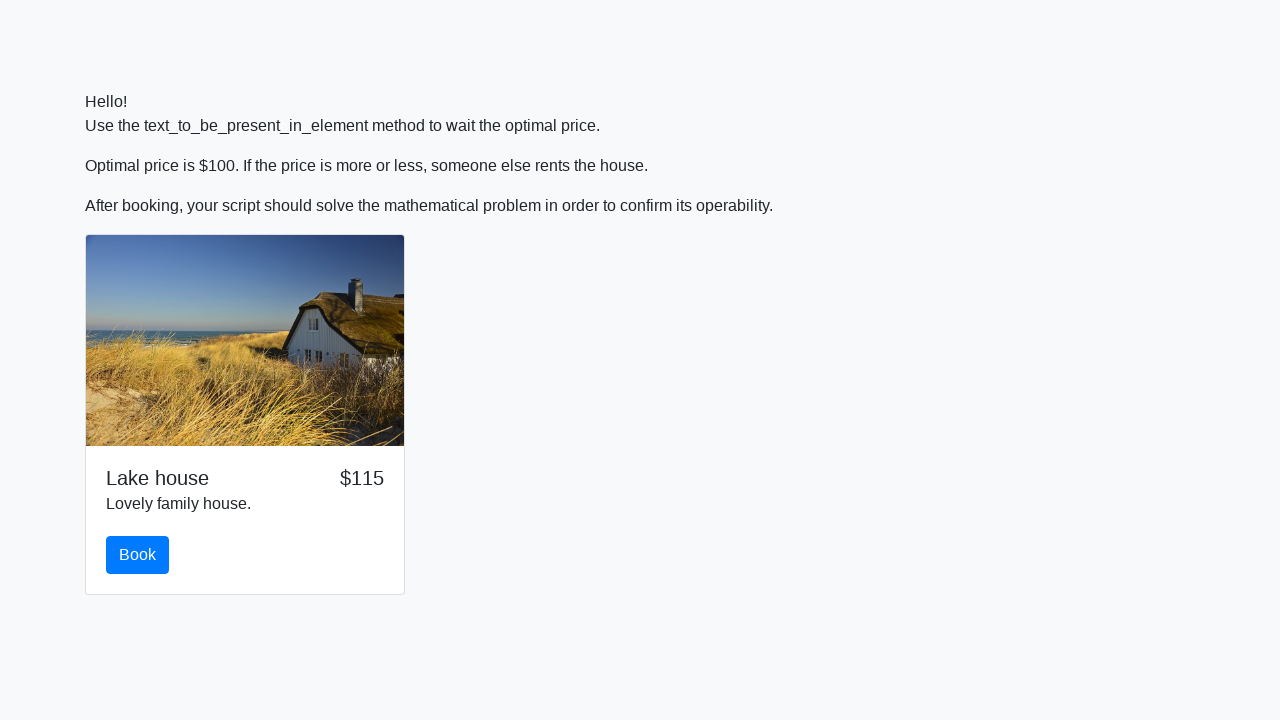

Waited for price element to display $100
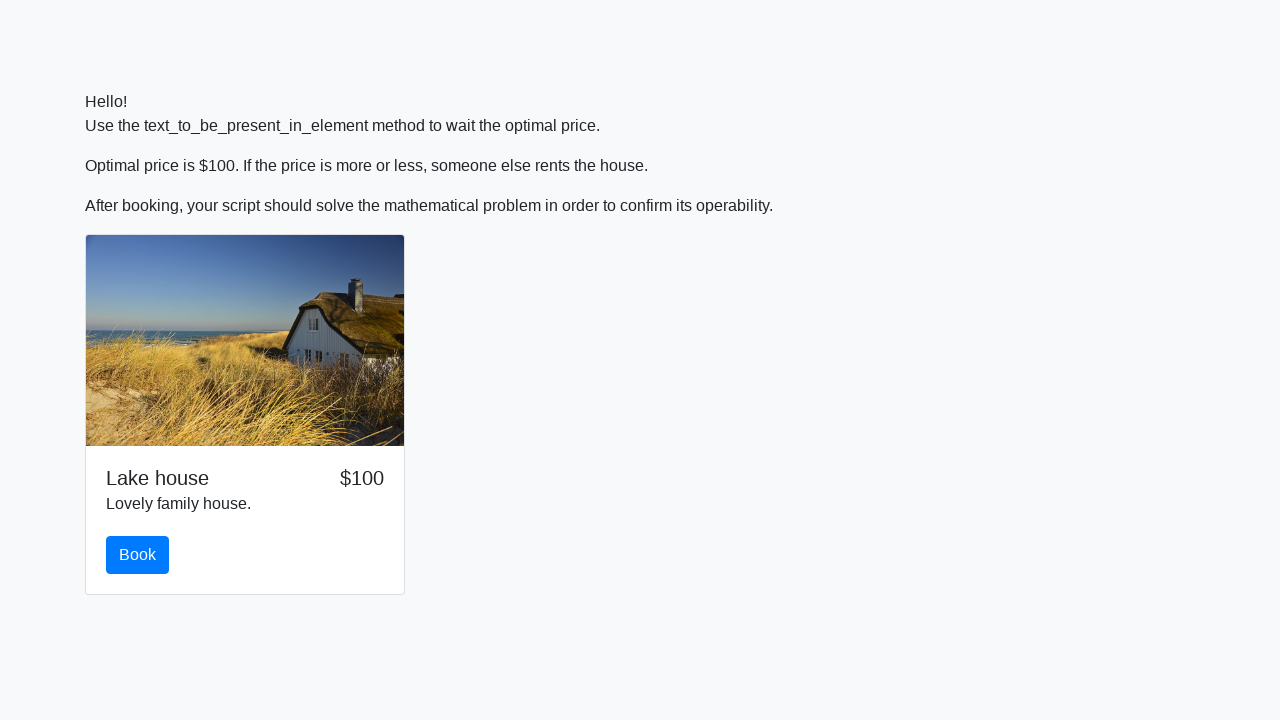

Clicked the book button at (138, 555) on #book
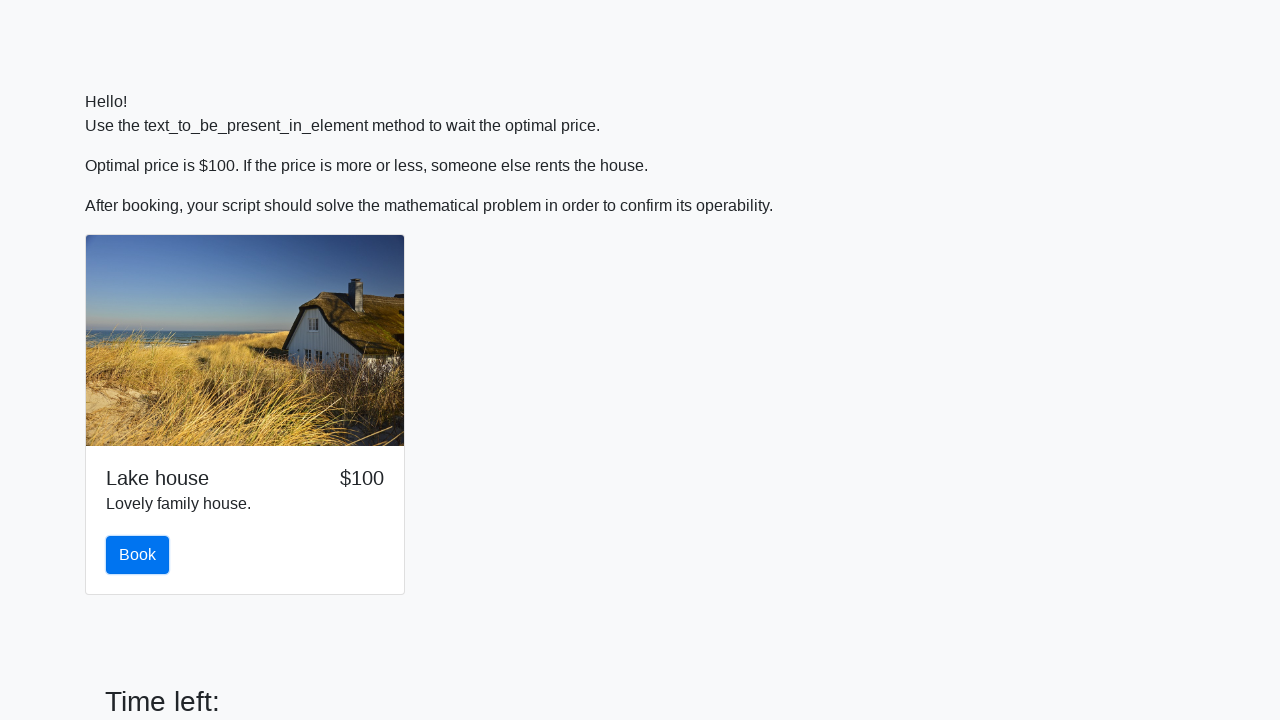

Retrieved input value: 472
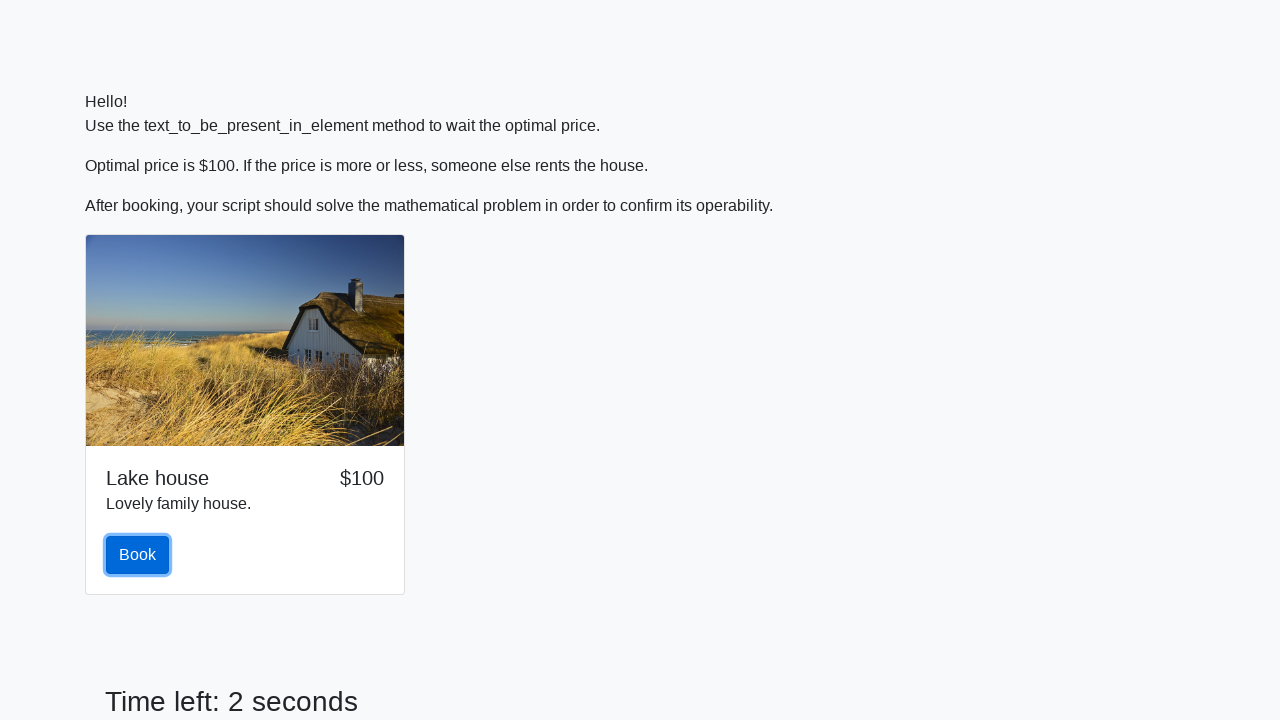

Calculated answer using logarithm formula: 2.1134367526618503
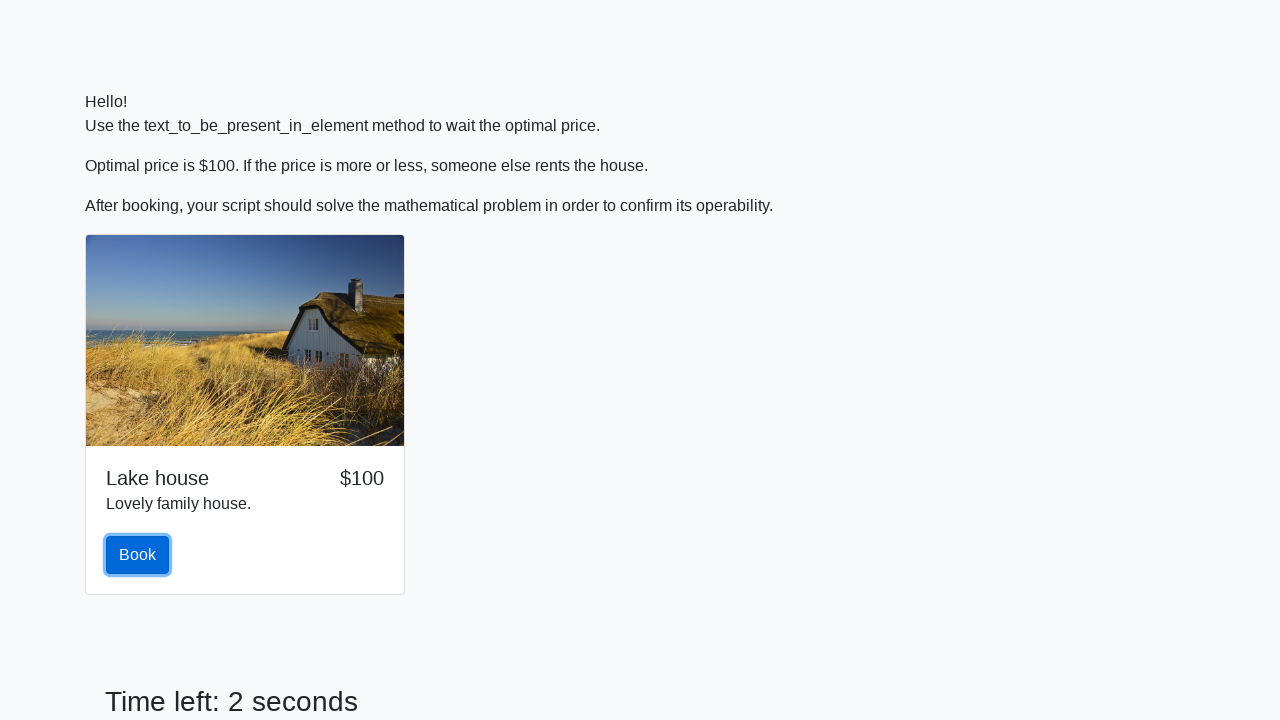

Filled answer field with calculated value: 2.1134367526618503 on #answer
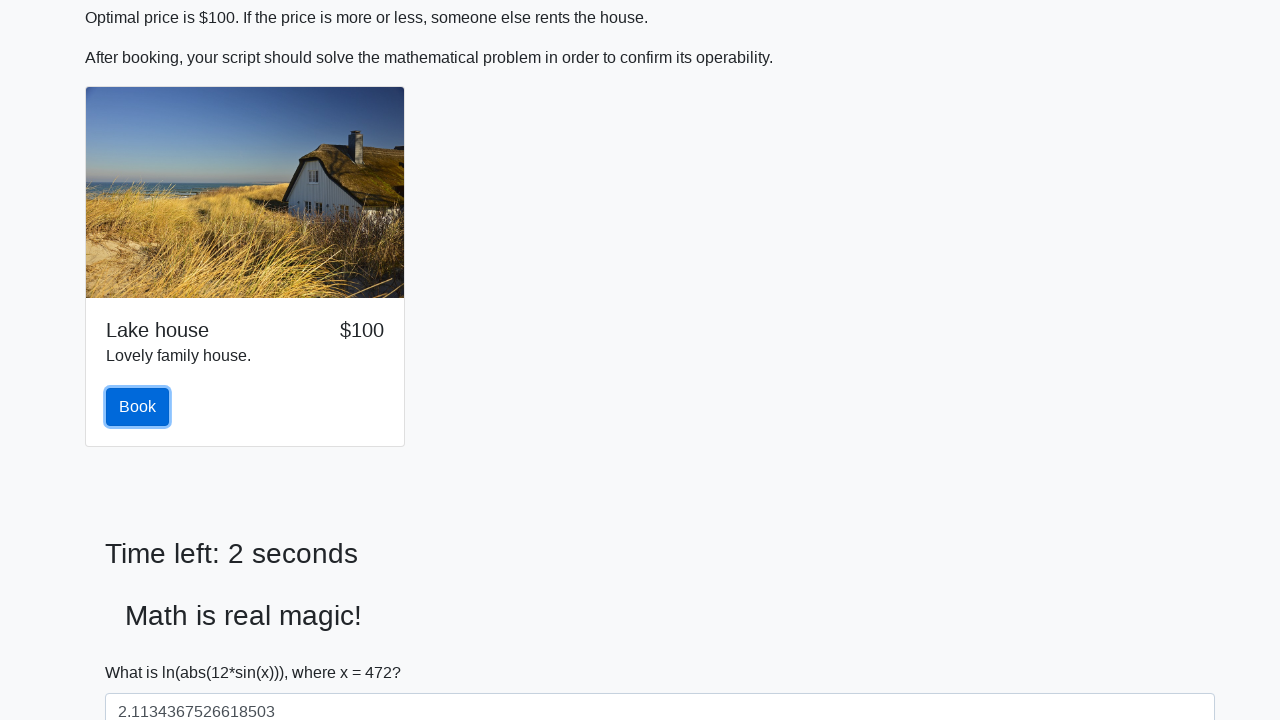

Clicked the solve button to submit answer at (143, 651) on #solve
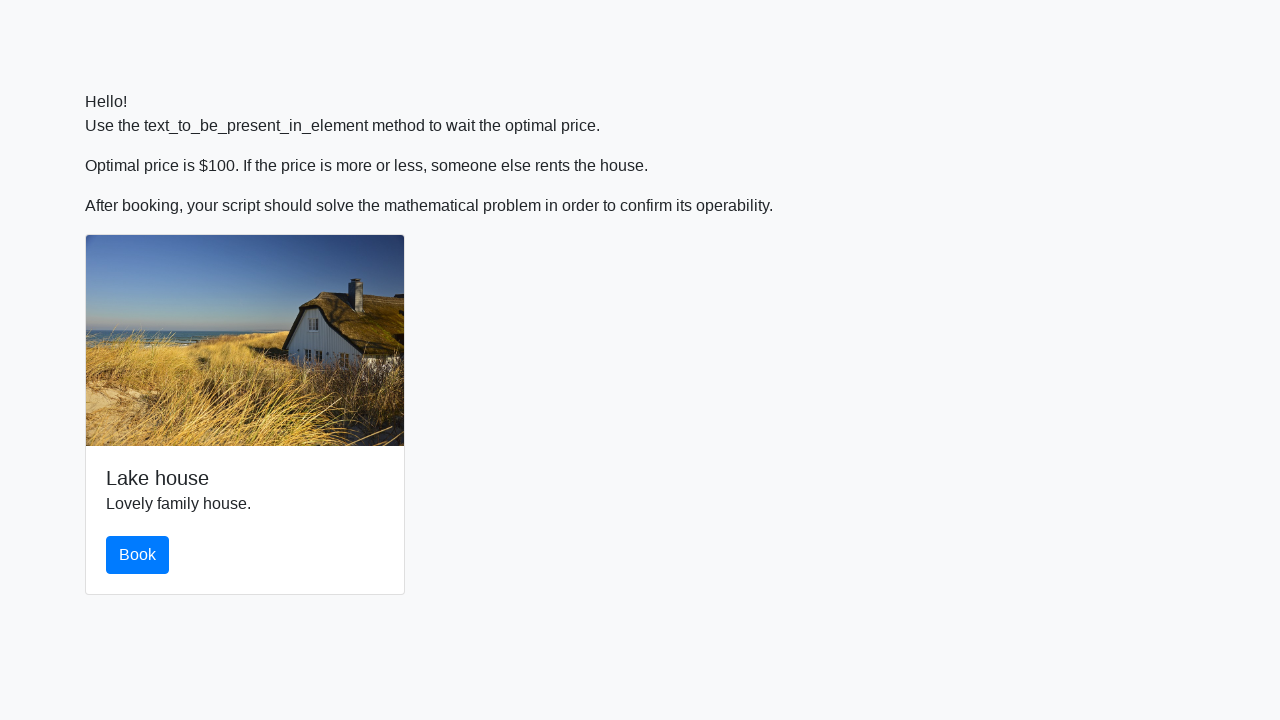

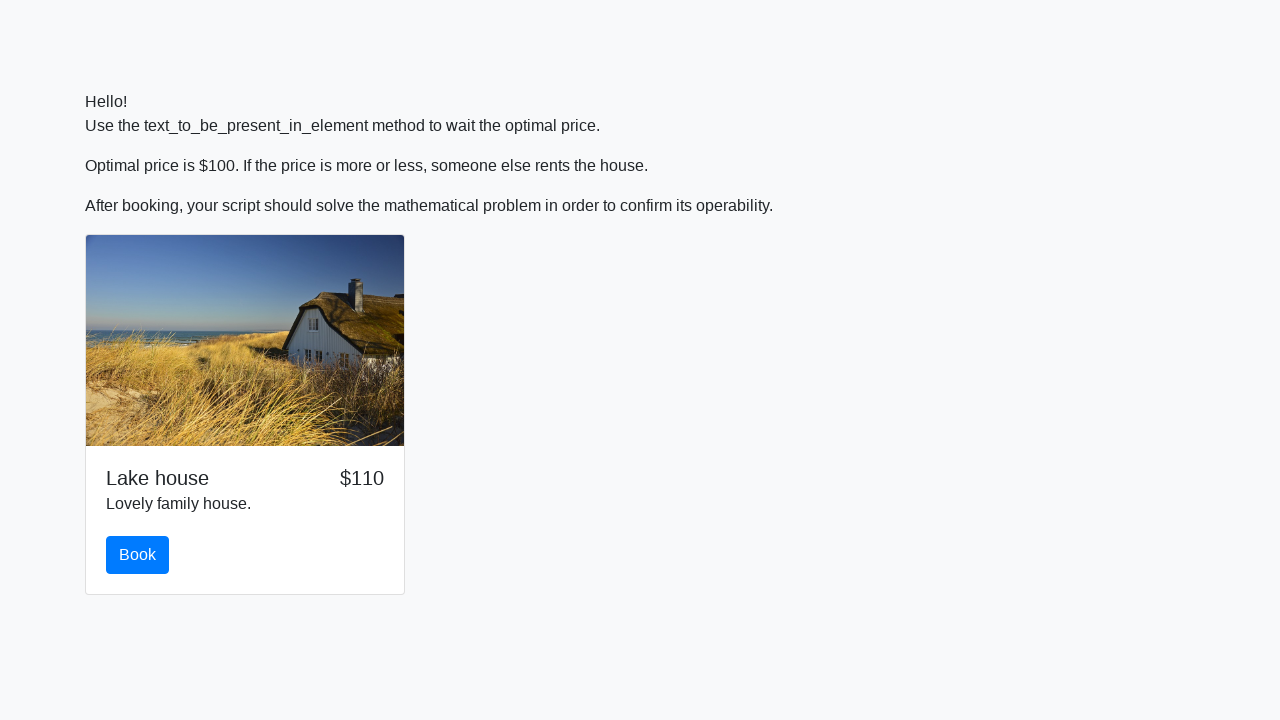